Tests the NYC school search functionality by clicking the search button to display results, then navigating to individual school detail pages to verify school information is displayed.

Starting URL: https://schoolsearch.schools.nyc/

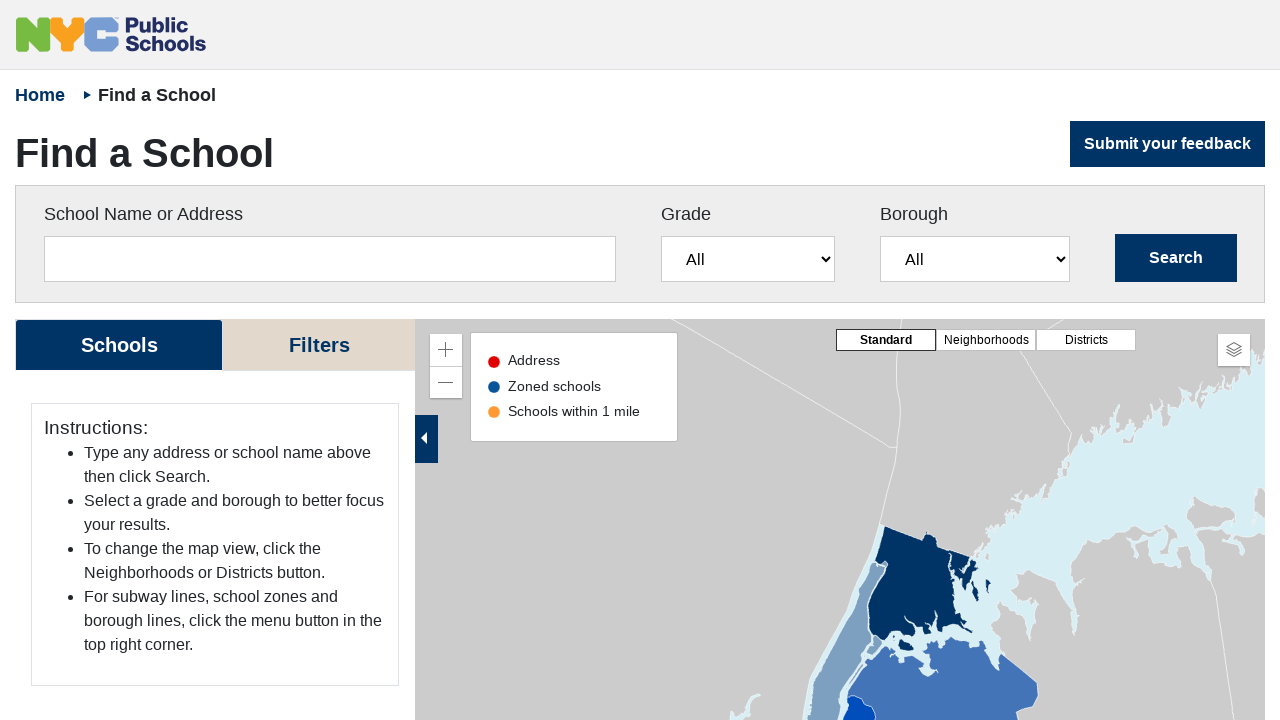

Clicked search button to display all schools at (1176, 258) on input[type="submit"][class="btn btn-primary"][value="Search"]
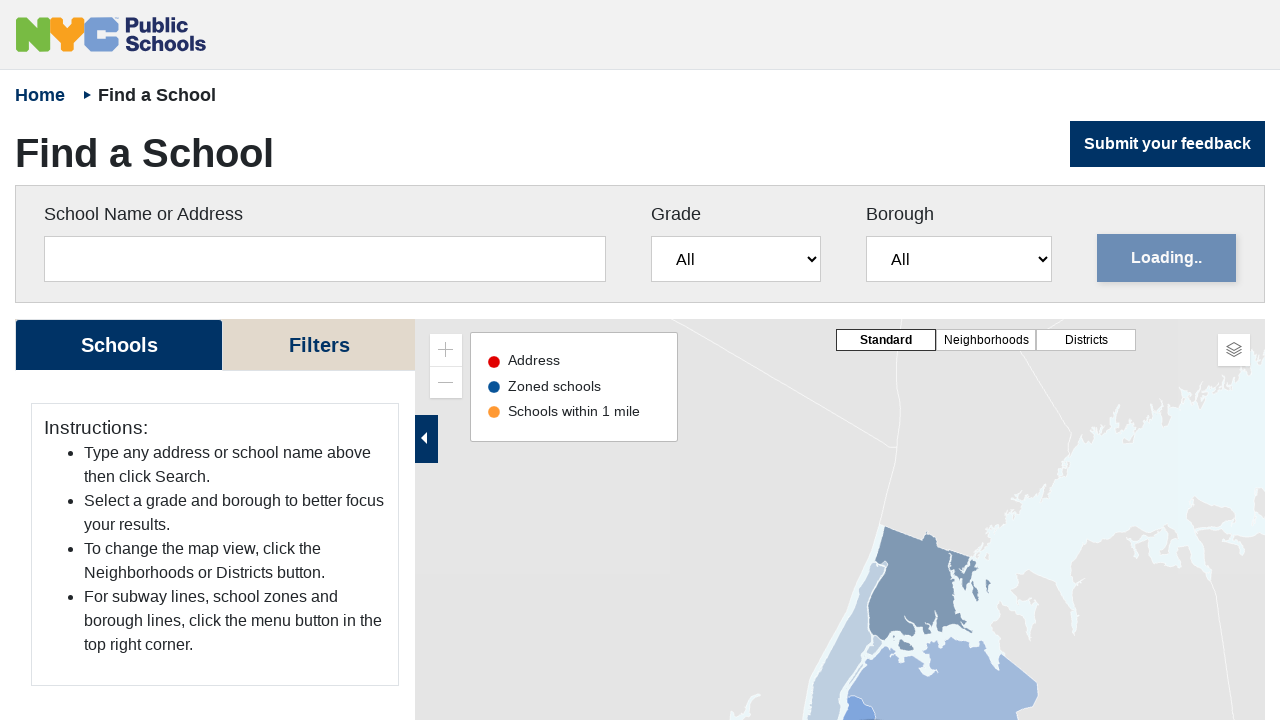

Search results scrollable container loaded
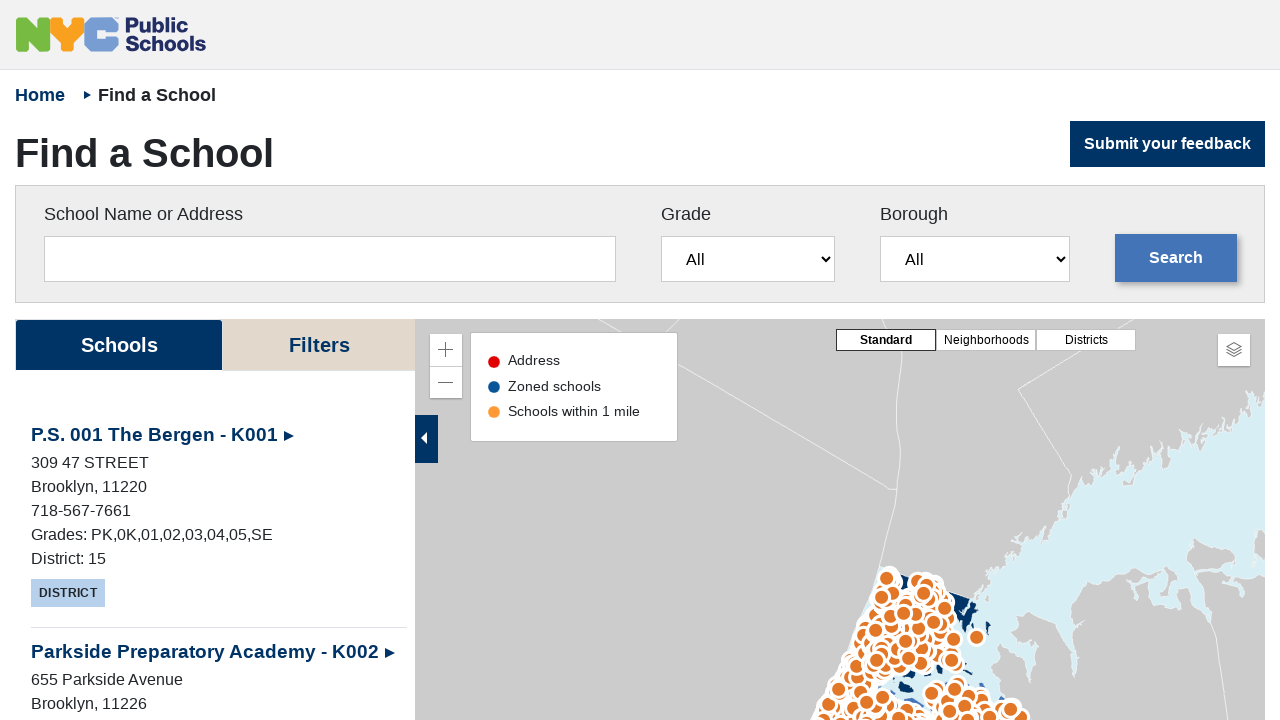

School items appeared in search results
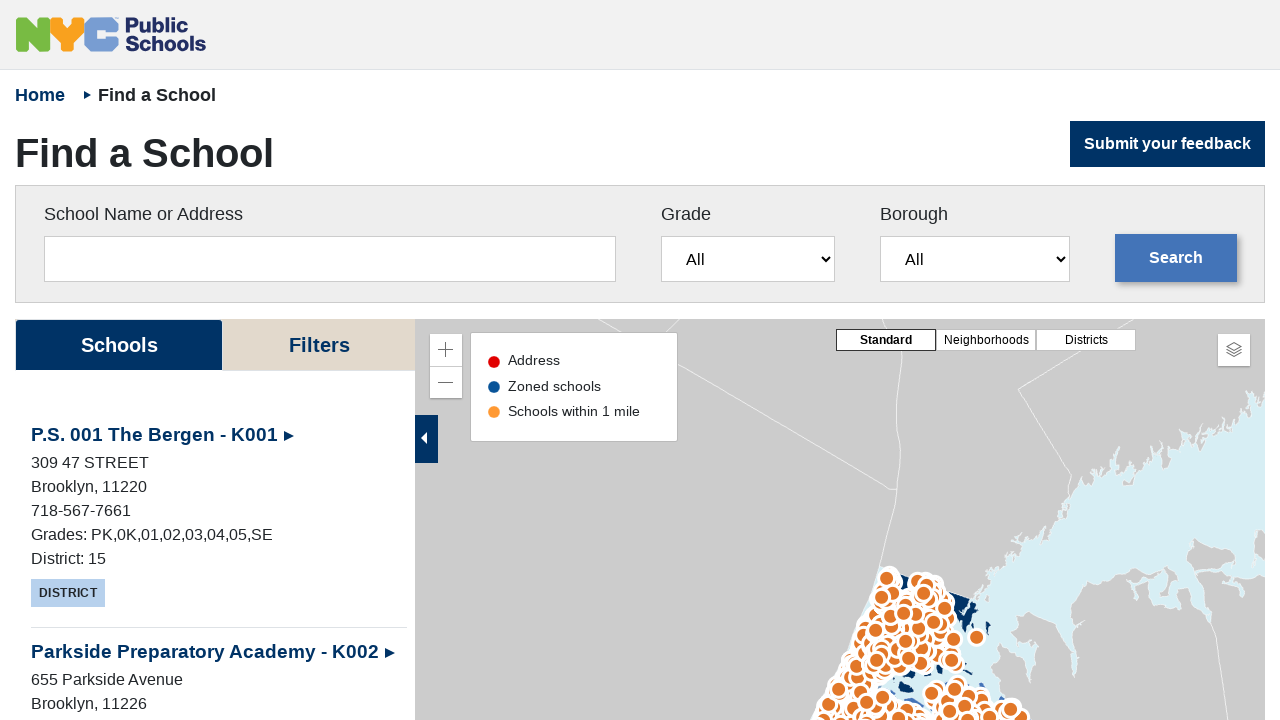

Located first school link in results
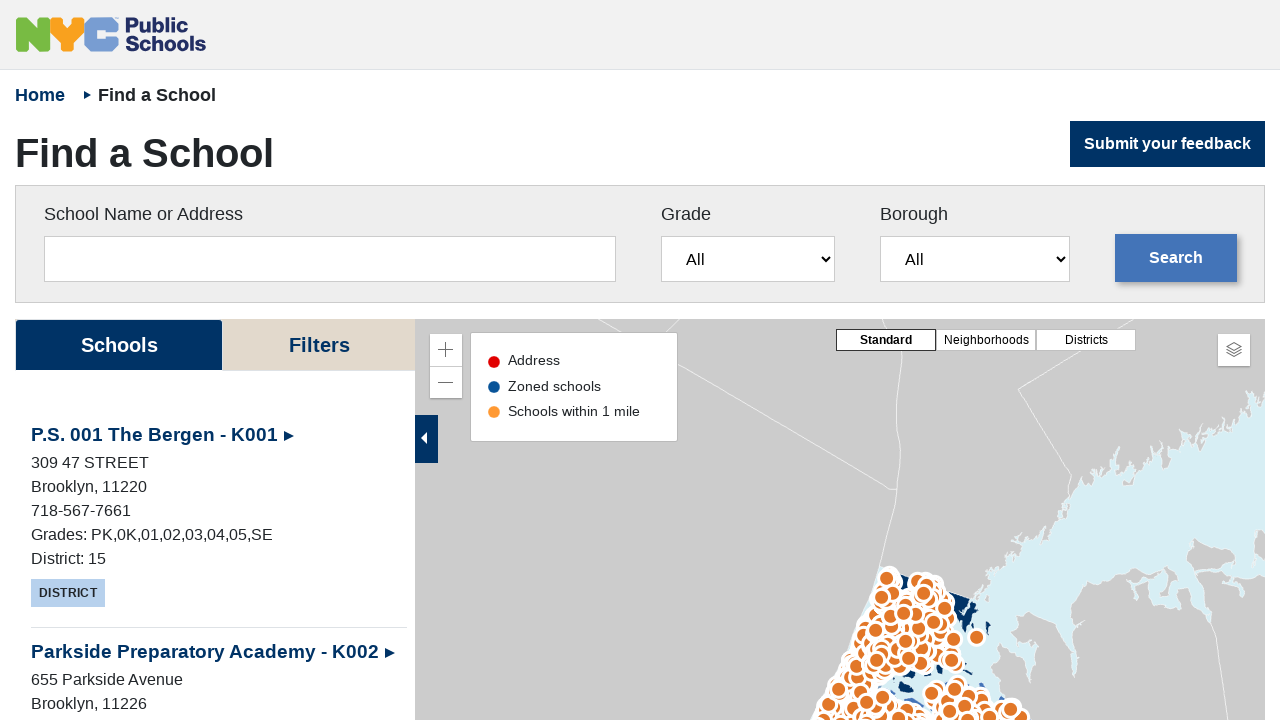

Retrieved first school detail page URL
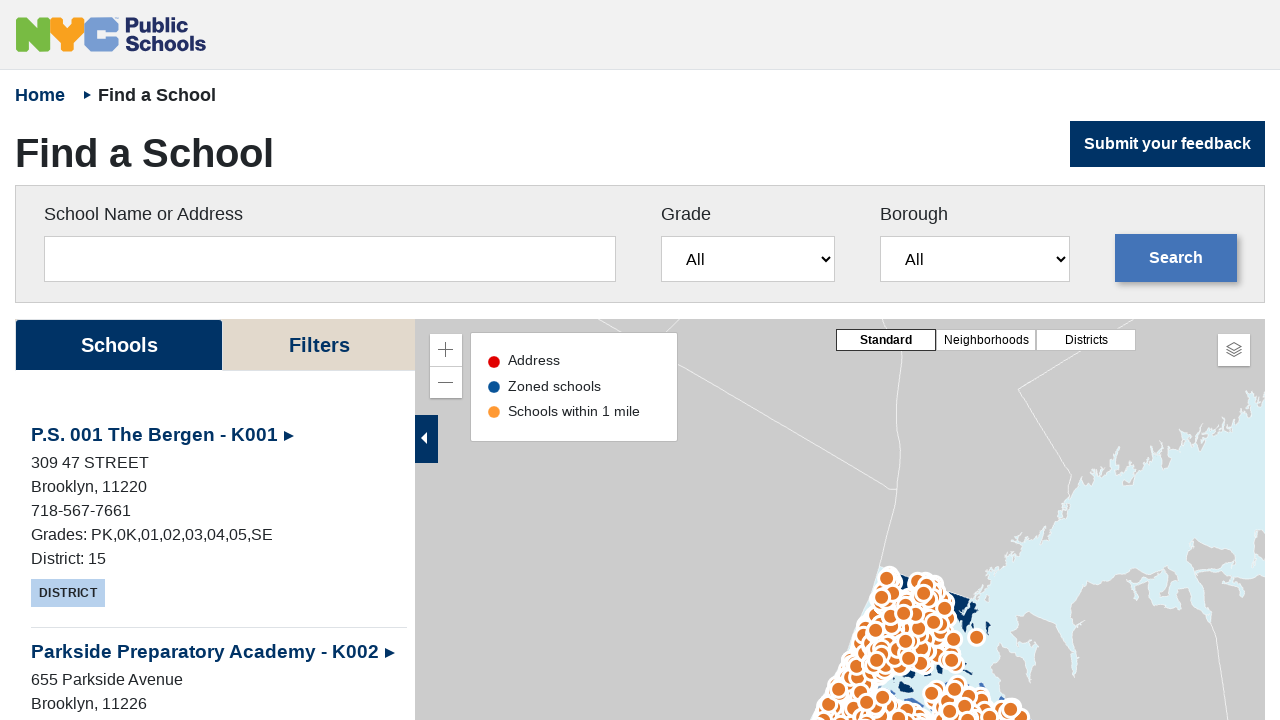

Navigated to school detail page
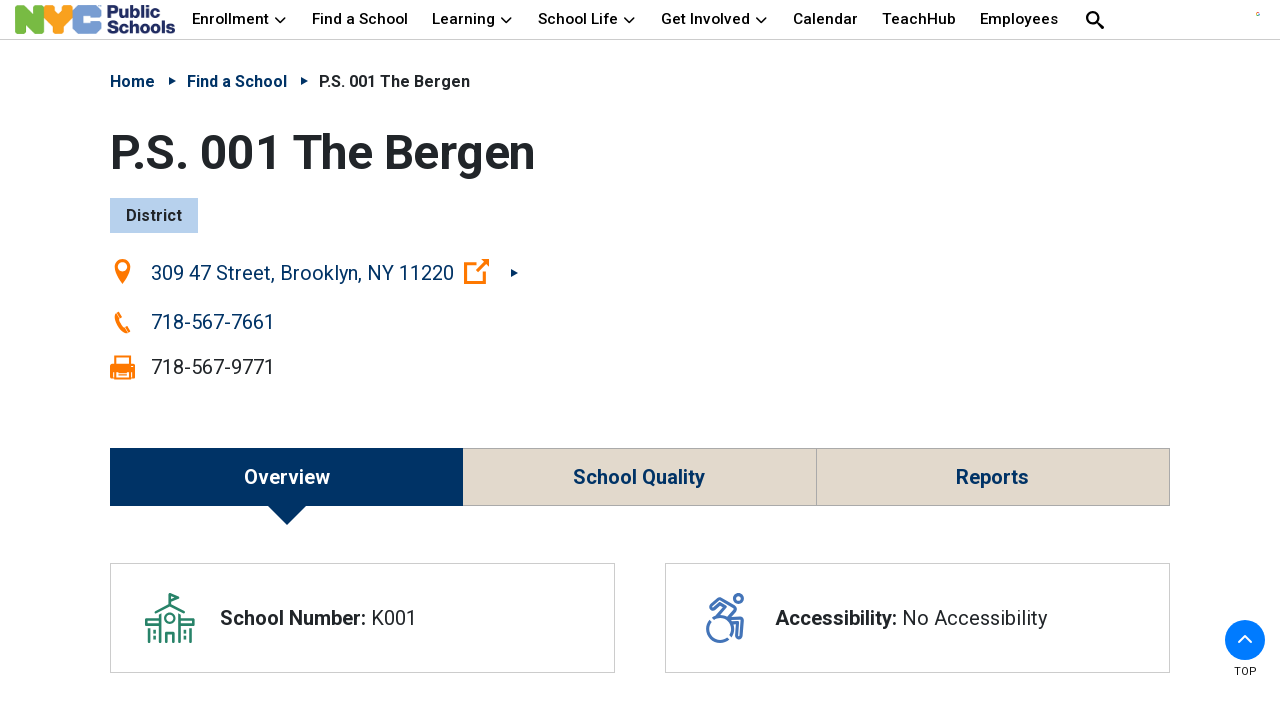

School detail page header title loaded
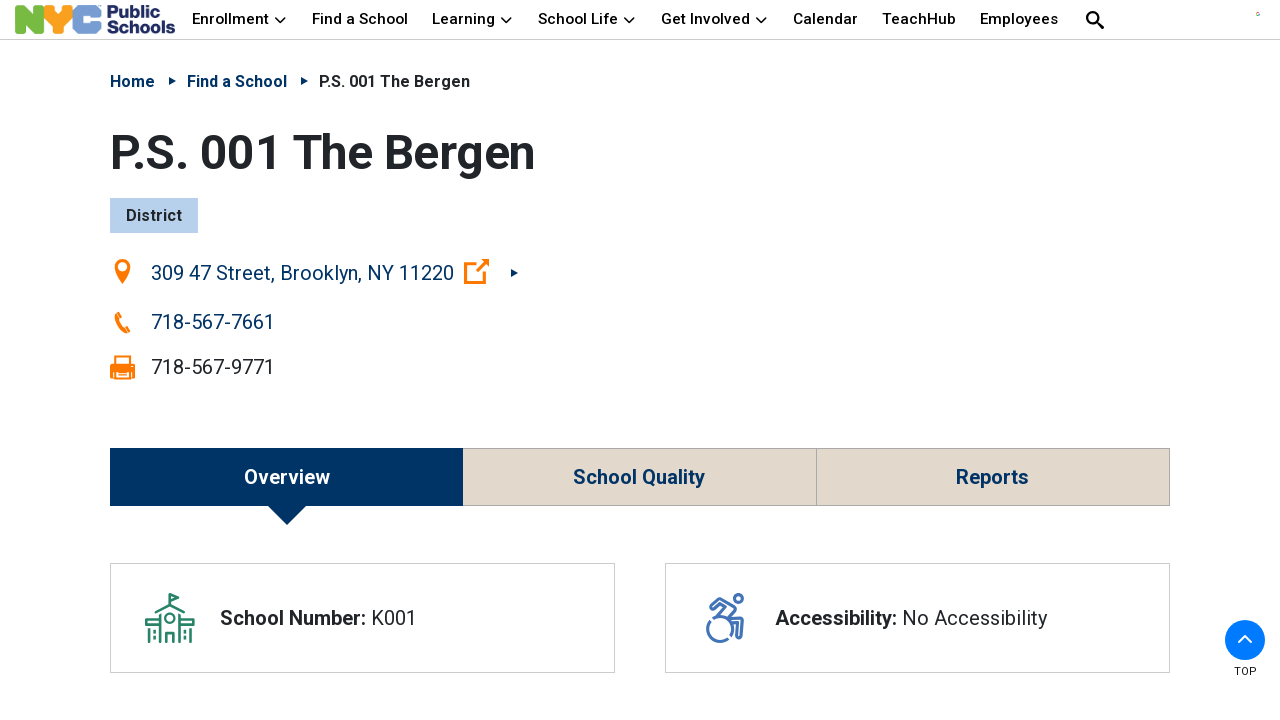

School address link element verified on detail page
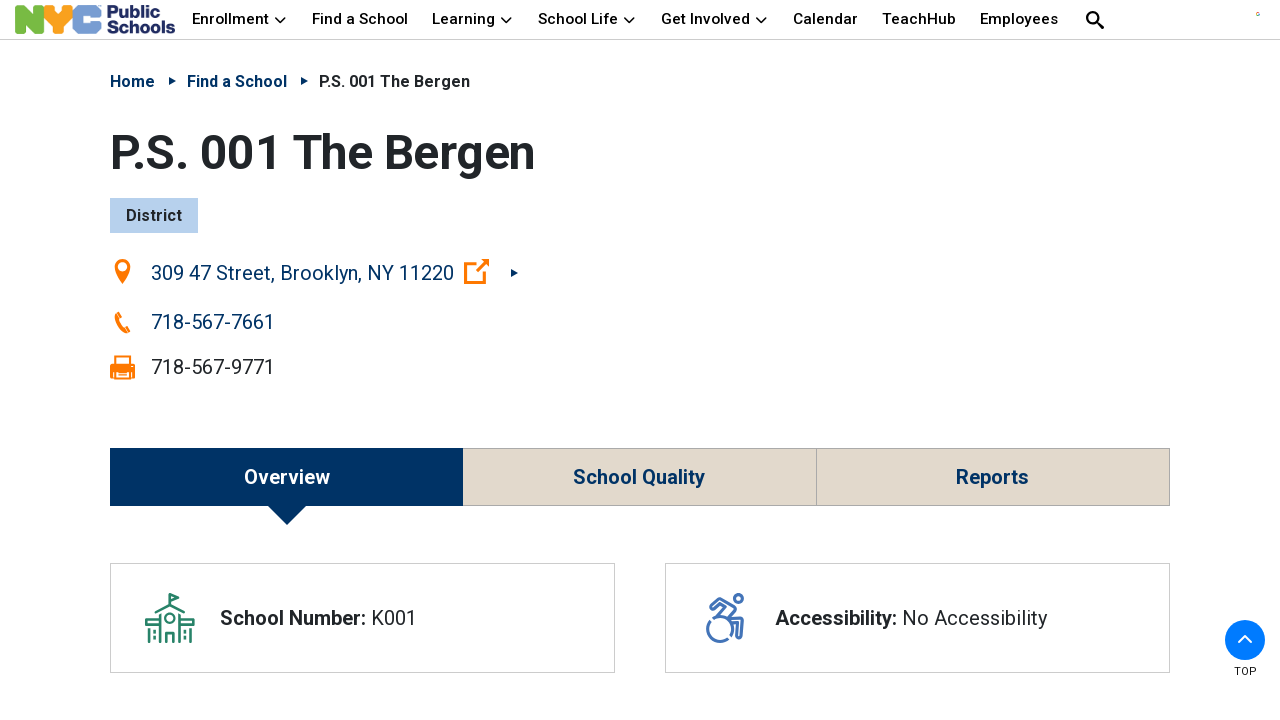

School information section loaded on detail page
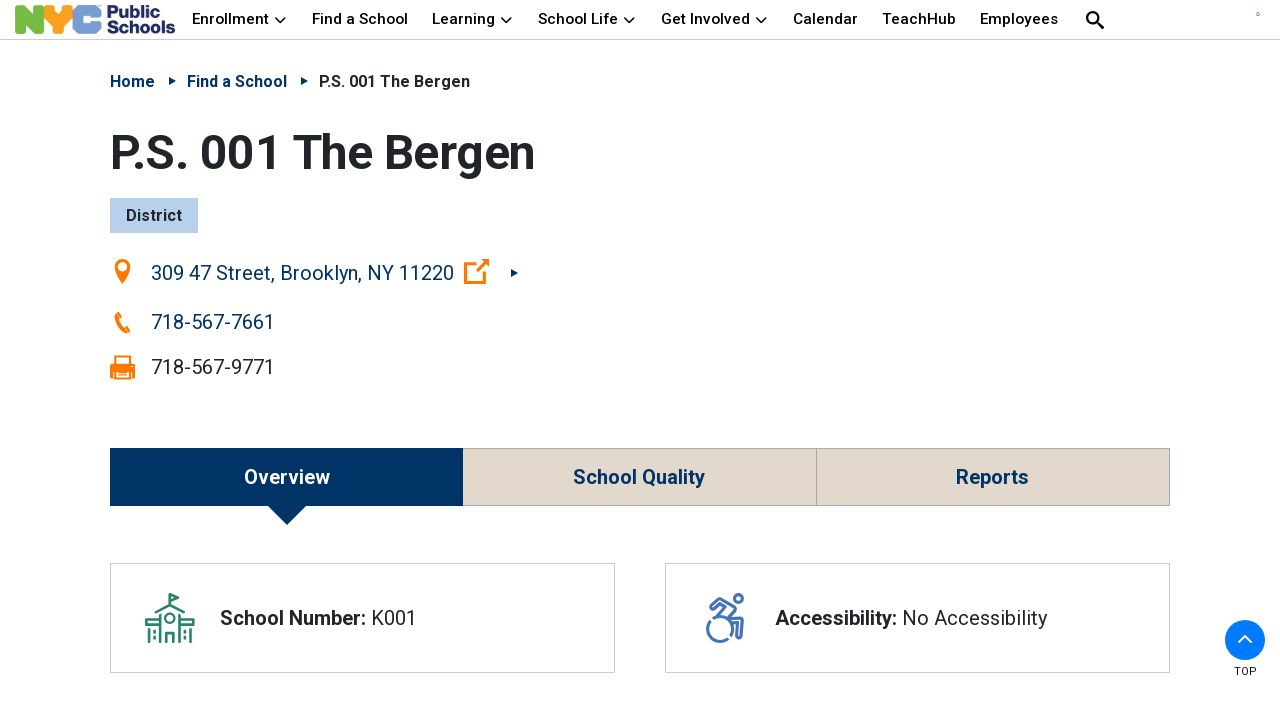

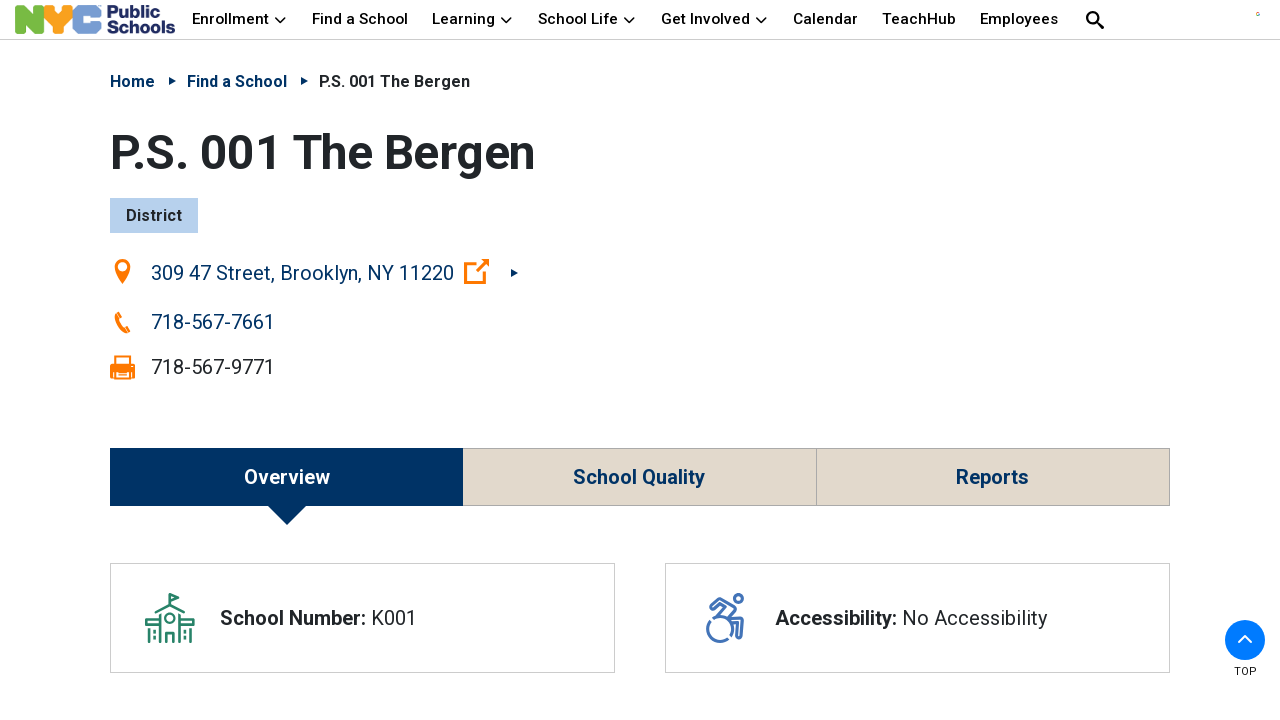